Tests that entered text is trimmed when saving edits

Starting URL: https://demo.playwright.dev/todomvc

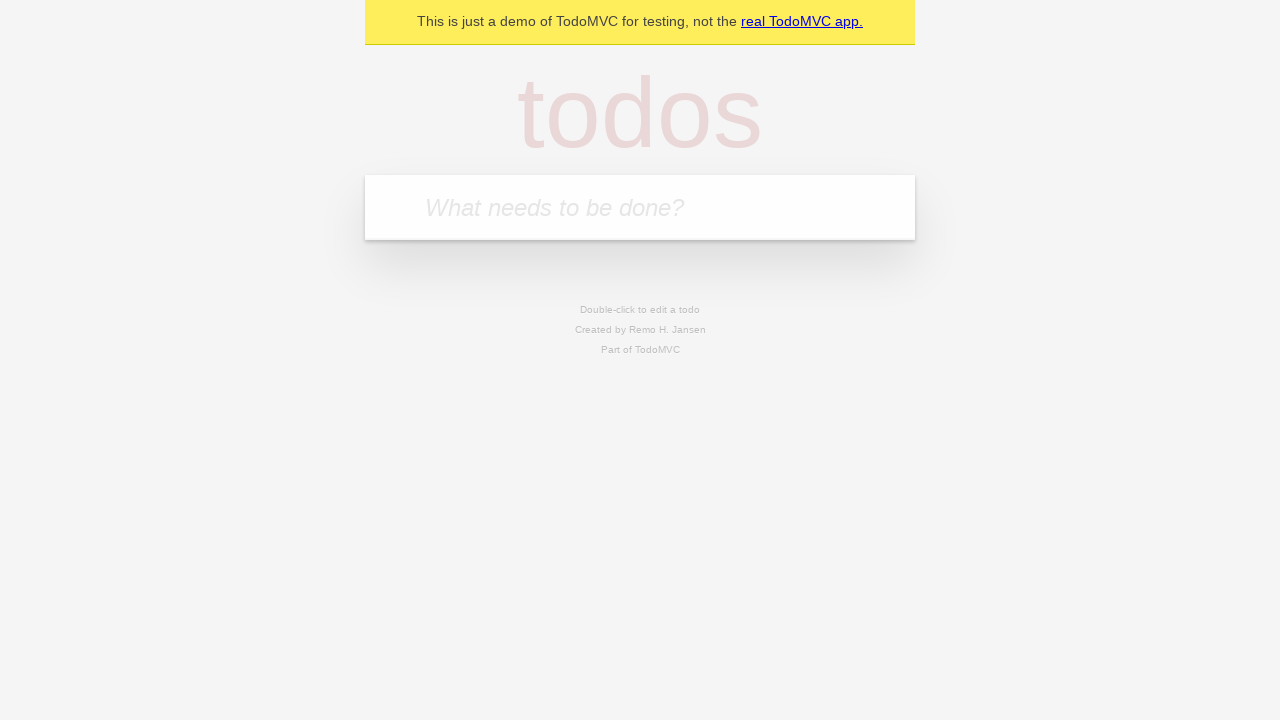

Filled todo input with 'buy some cheese' on internal:attr=[placeholder="What needs to be done?"i]
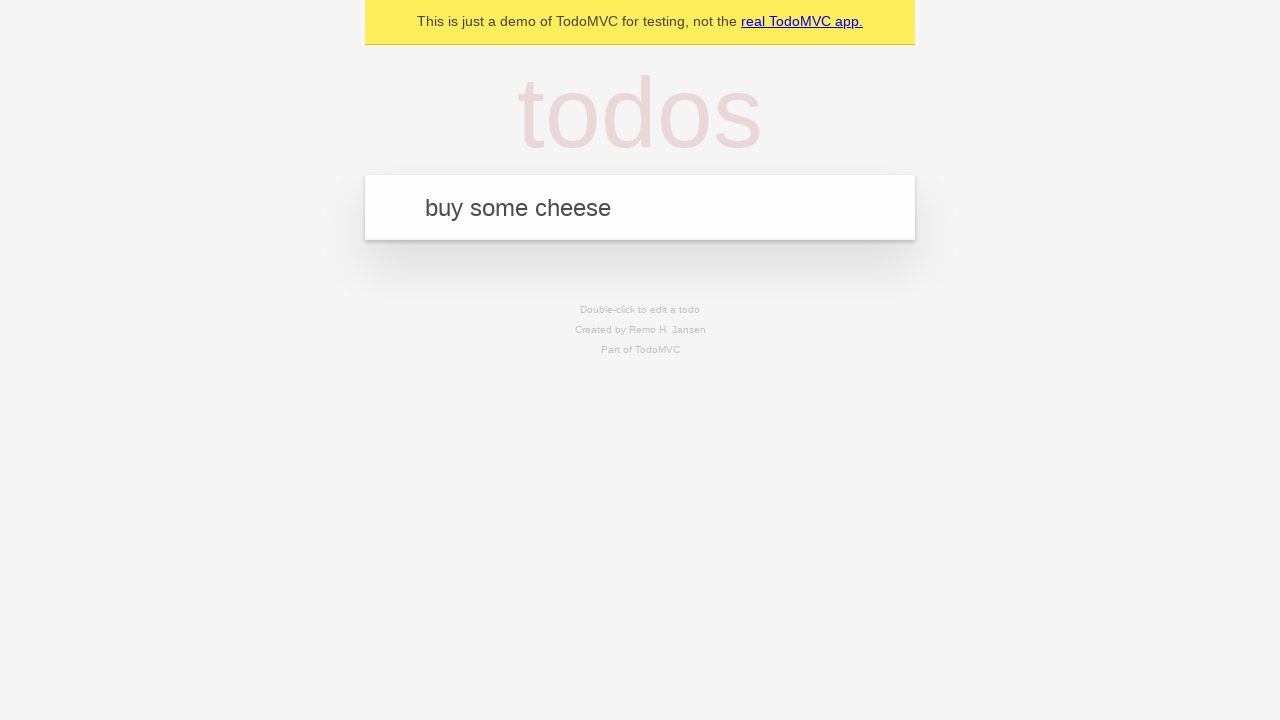

Pressed Enter to create todo 'buy some cheese' on internal:attr=[placeholder="What needs to be done?"i]
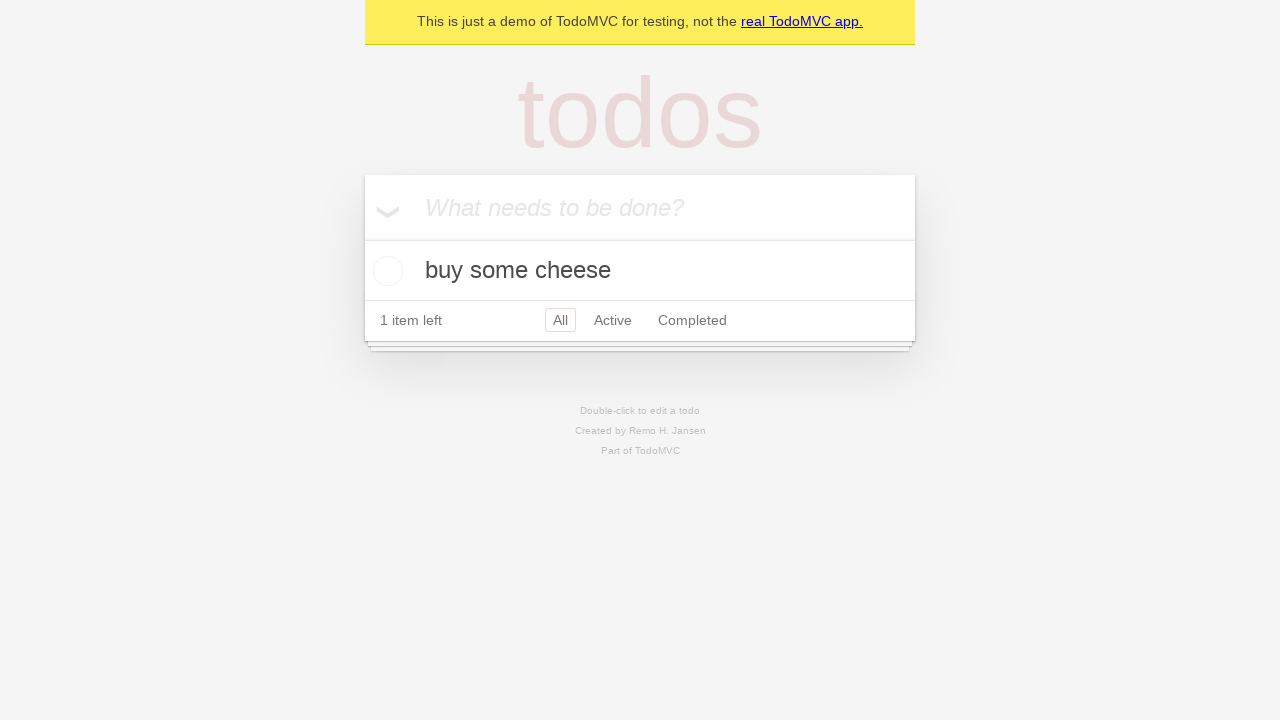

Filled todo input with 'feed the cat' on internal:attr=[placeholder="What needs to be done?"i]
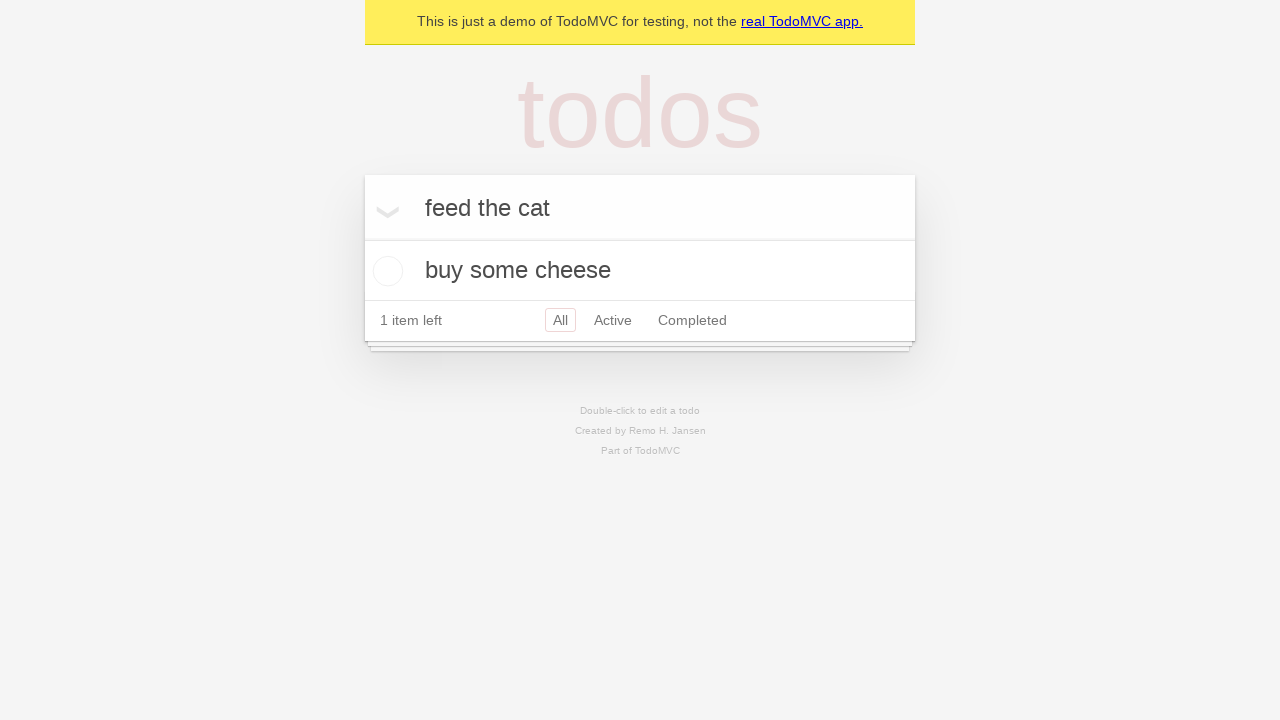

Pressed Enter to create todo 'feed the cat' on internal:attr=[placeholder="What needs to be done?"i]
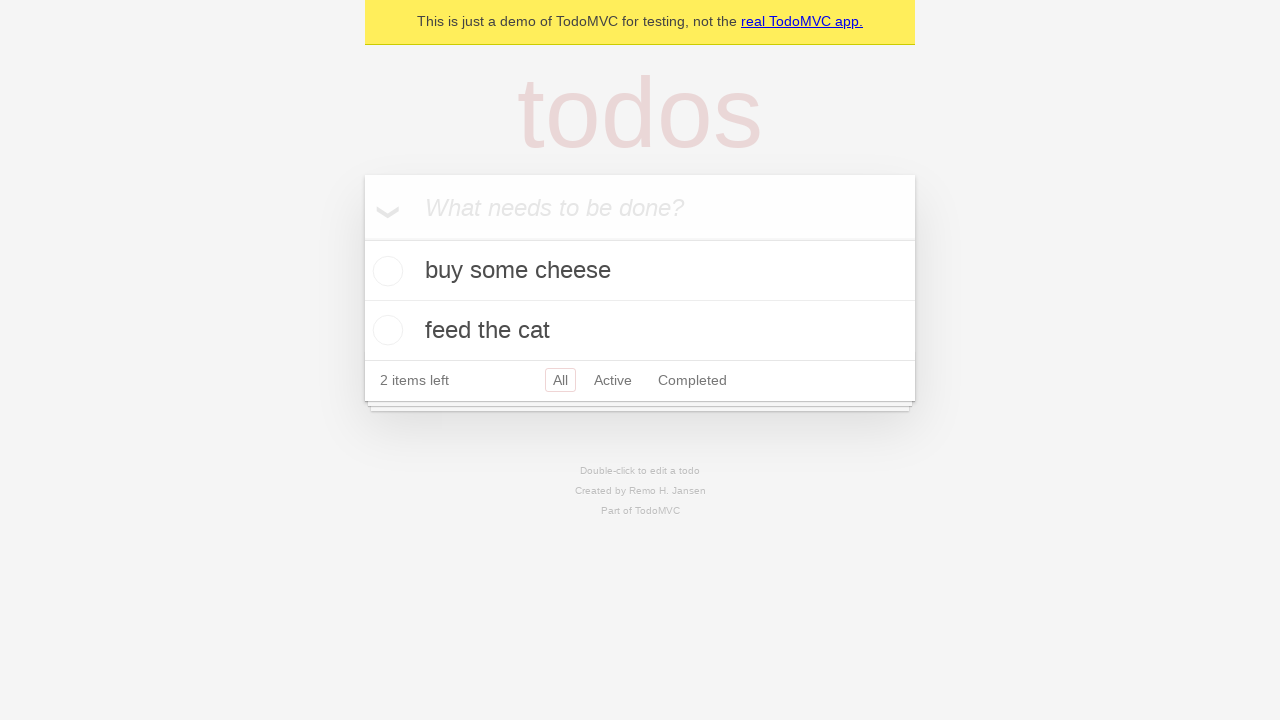

Filled todo input with 'book a doctors appointment' on internal:attr=[placeholder="What needs to be done?"i]
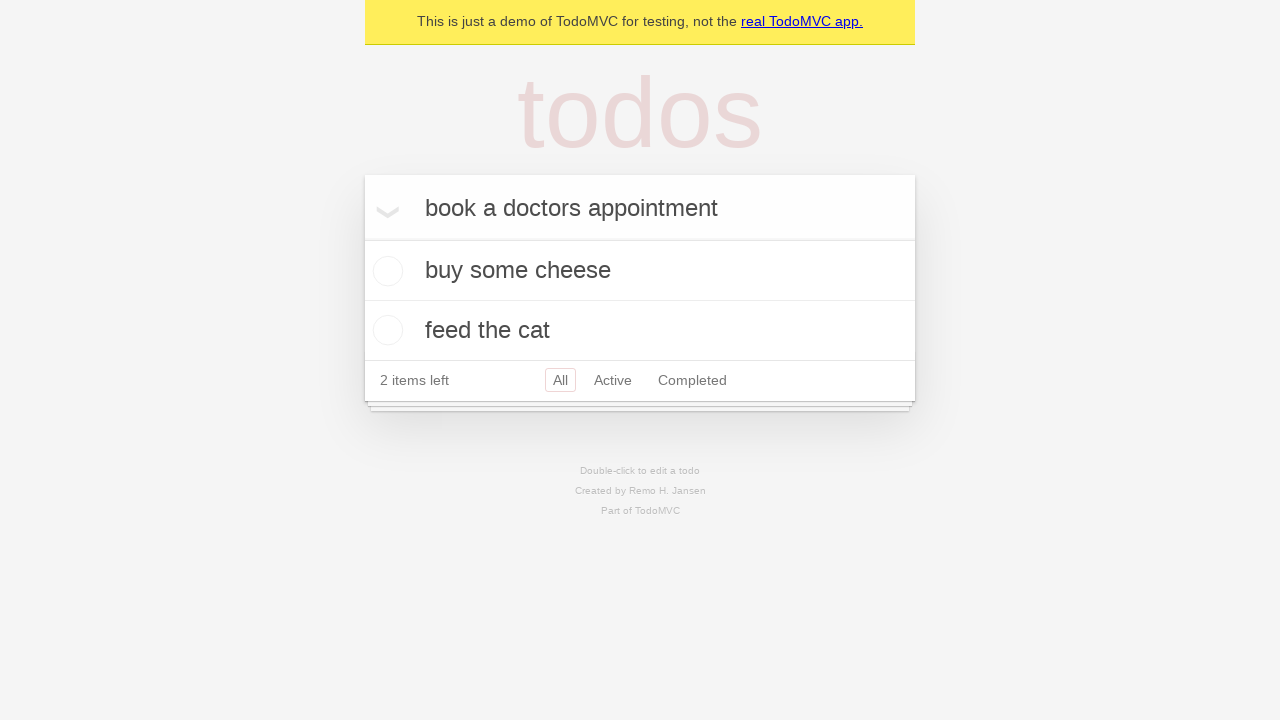

Pressed Enter to create todo 'book a doctors appointment' on internal:attr=[placeholder="What needs to be done?"i]
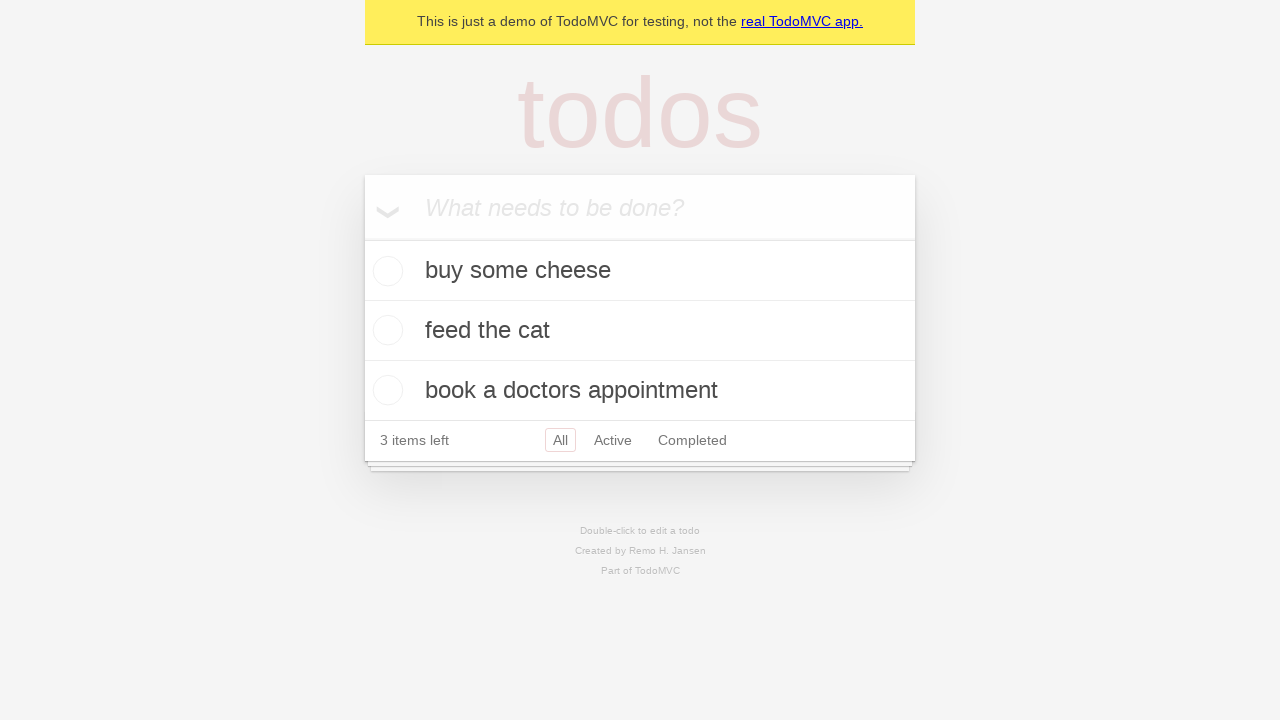

Waited for all 3 todos to be added
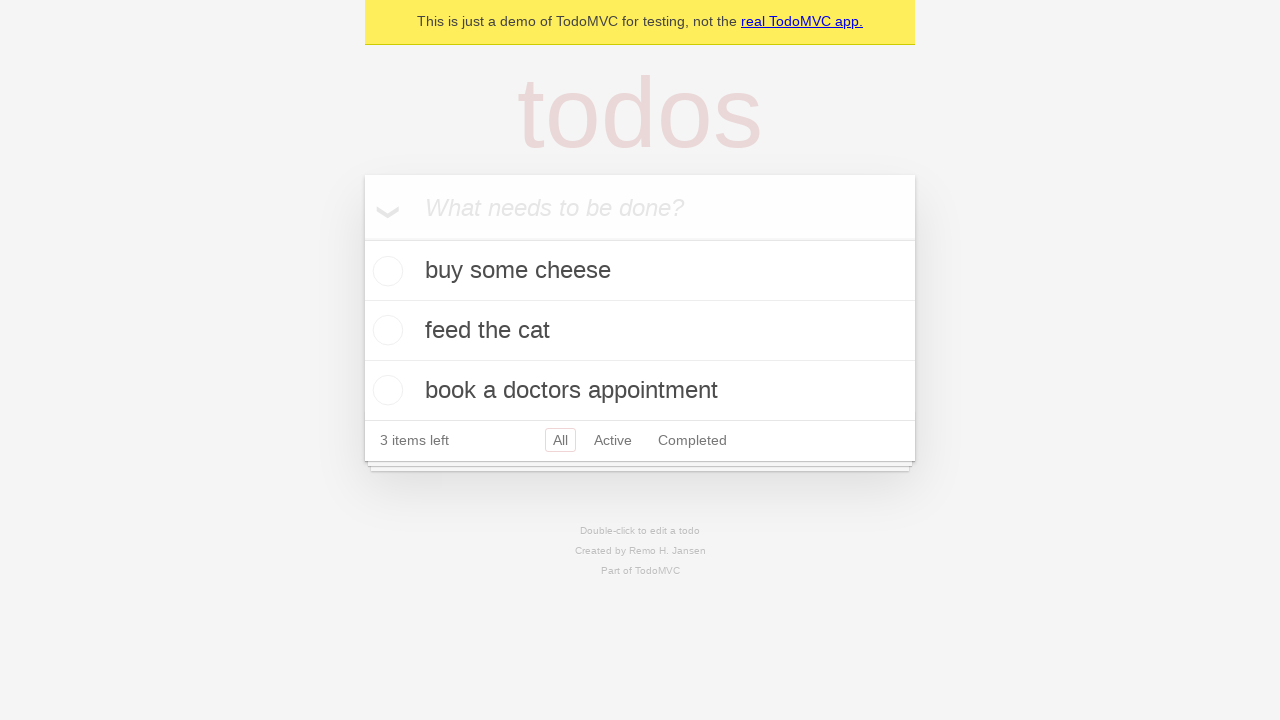

Double-clicked second todo to enter edit mode at (640, 331) on internal:testid=[data-testid="todo-item"s] >> nth=1
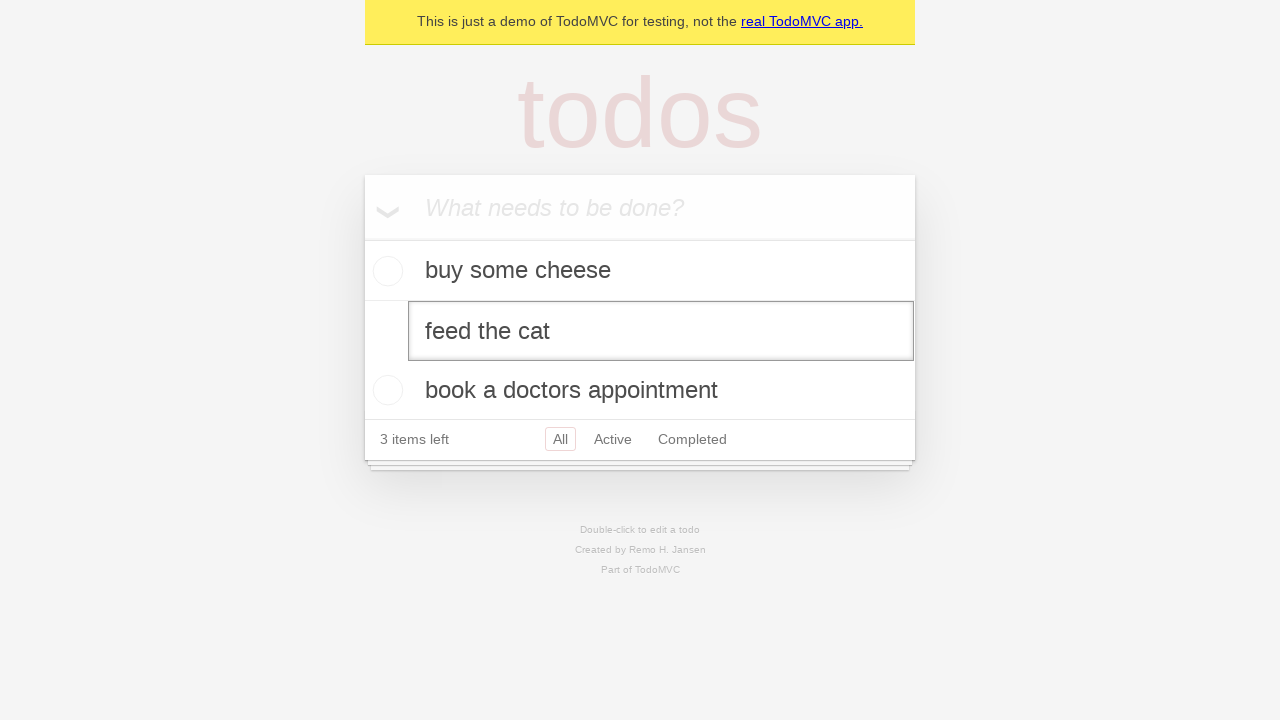

Filled edit field with text containing leading/trailing spaces on internal:testid=[data-testid="todo-item"s] >> nth=1 >> internal:role=textbox[nam
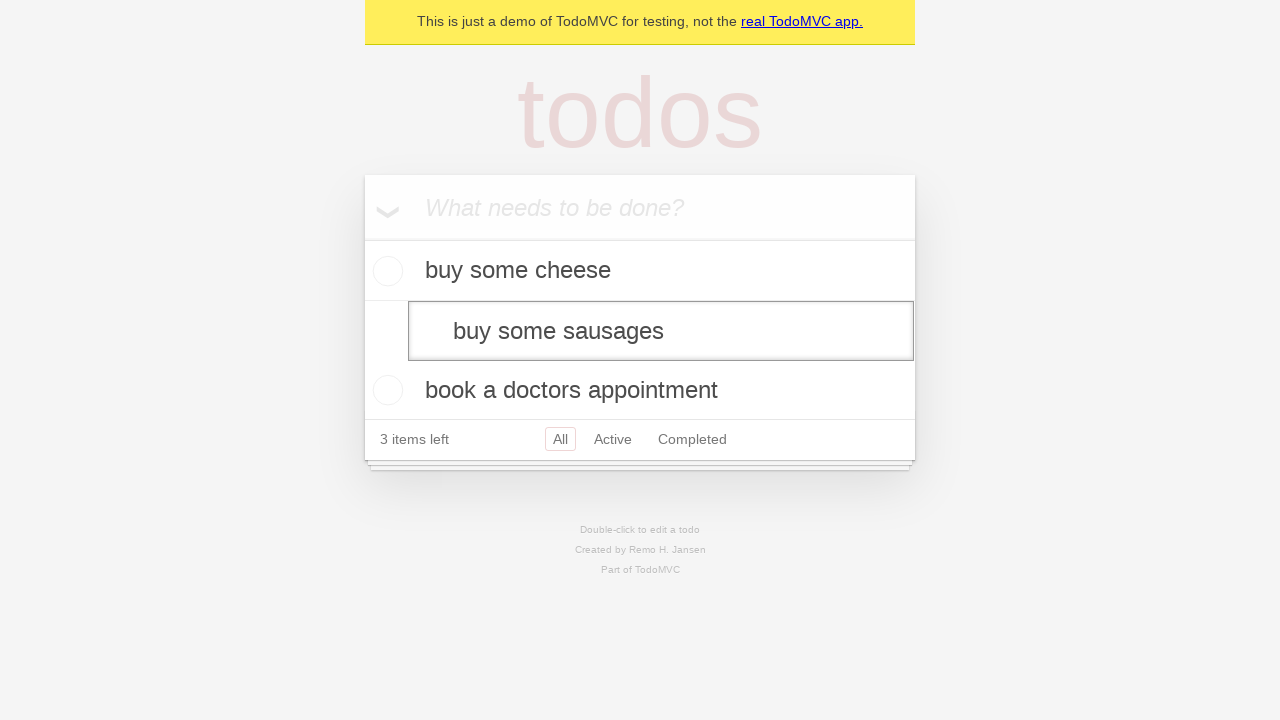

Pressed Enter to save edited todo, text should be trimmed on internal:testid=[data-testid="todo-item"s] >> nth=1 >> internal:role=textbox[nam
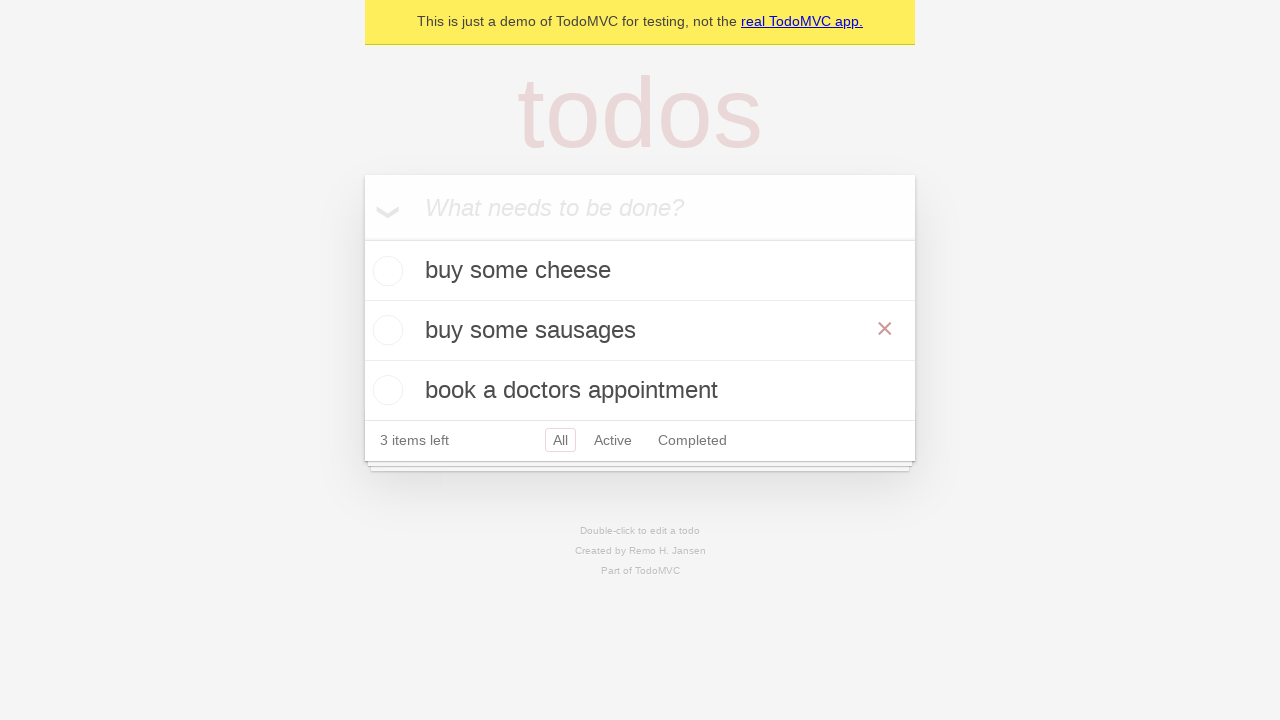

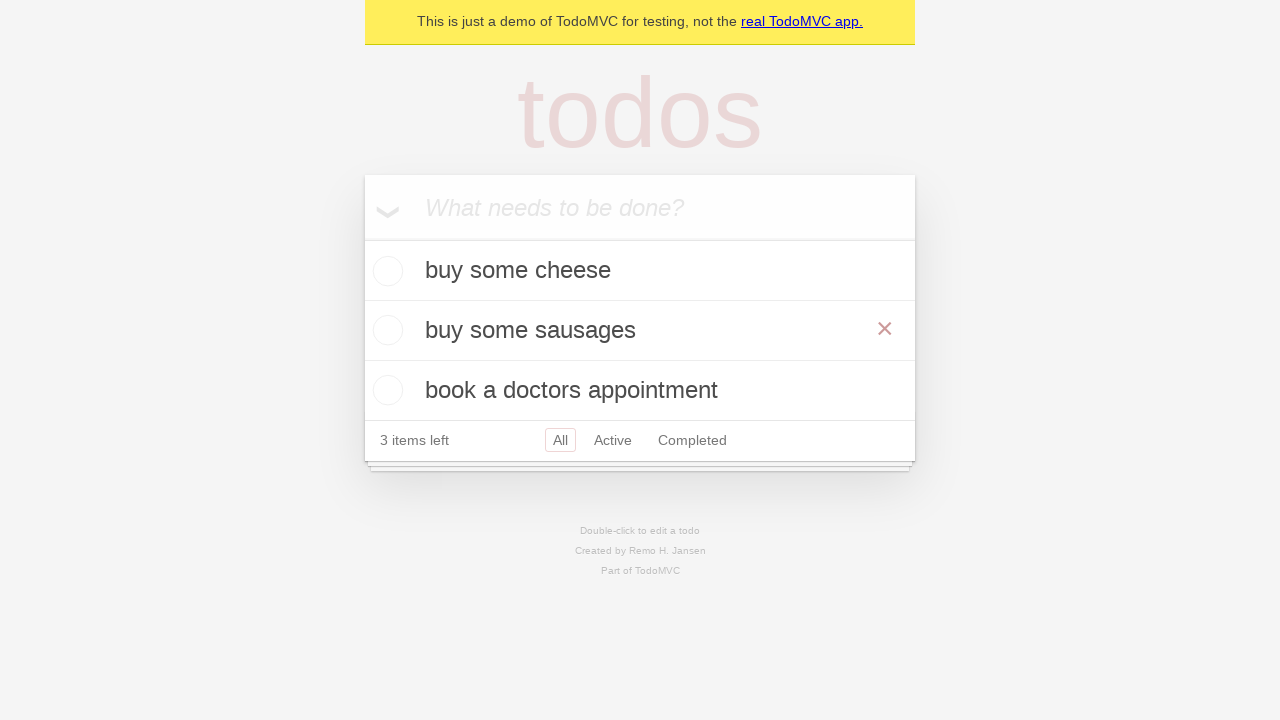